Tests JavaScript prompt alert handling by clicking a button that triggers a prompt dialog and entering text into it

Starting URL: http://www.omayo.blogspot.com

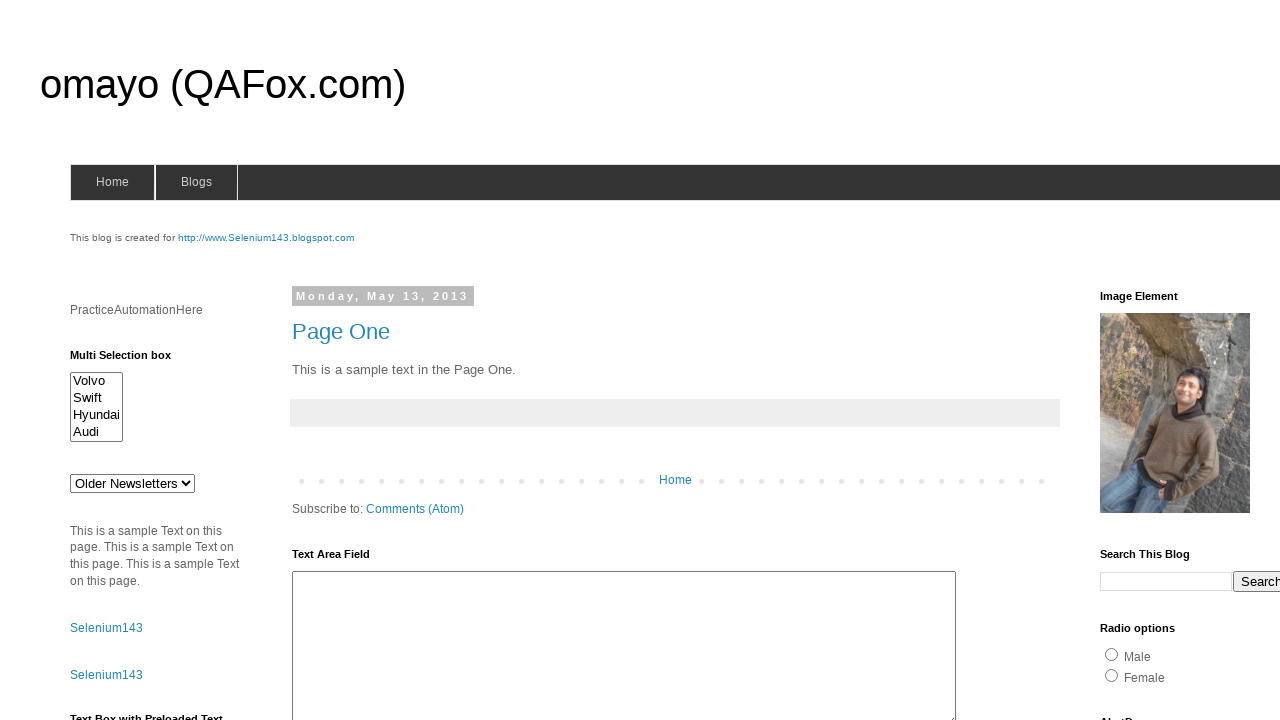

Clicked prompt button to trigger dialog at (1140, 361) on #prompt
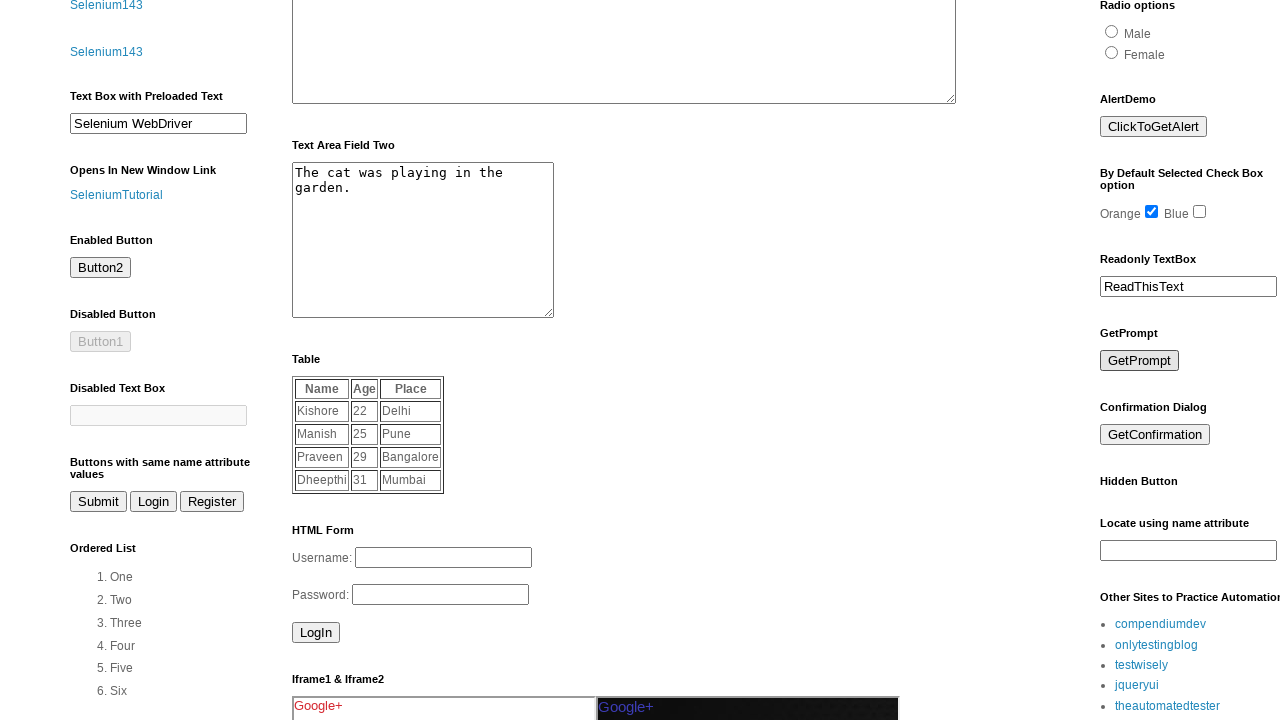

Set up dialog event handler to accept prompts with 'automation' text
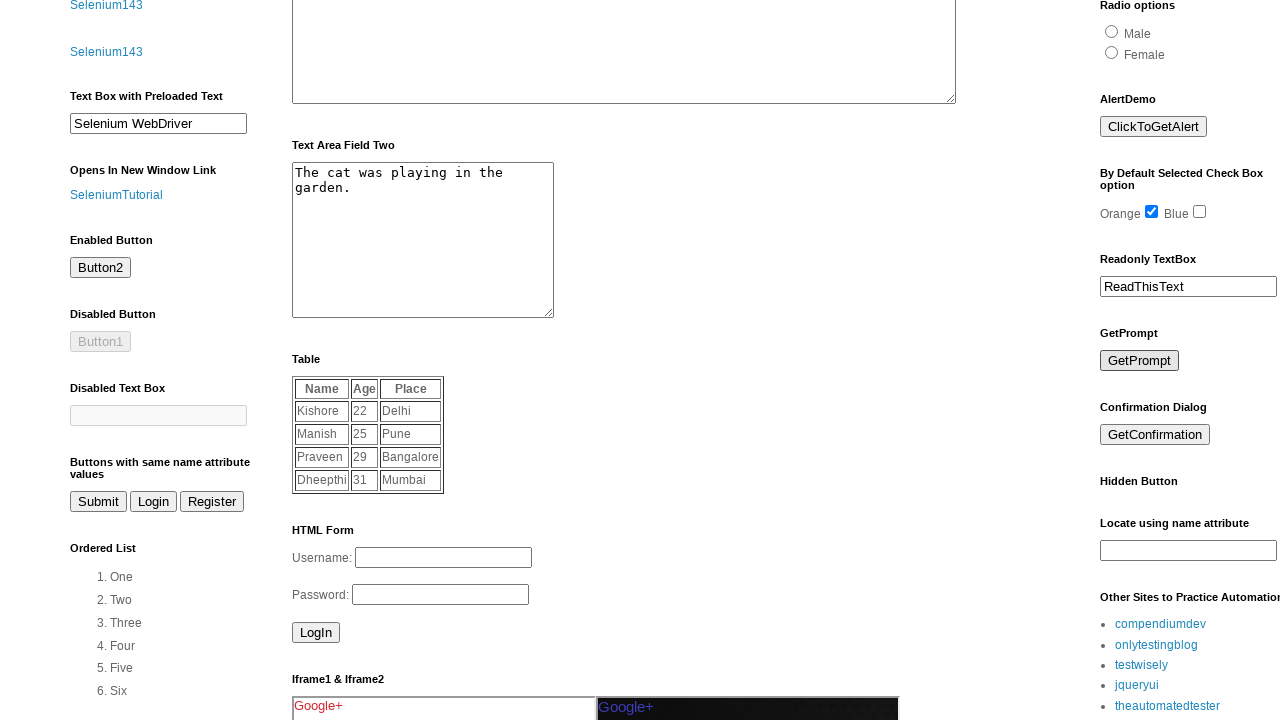

Clicked prompt button again to trigger dialog with handler ready at (1140, 361) on #prompt
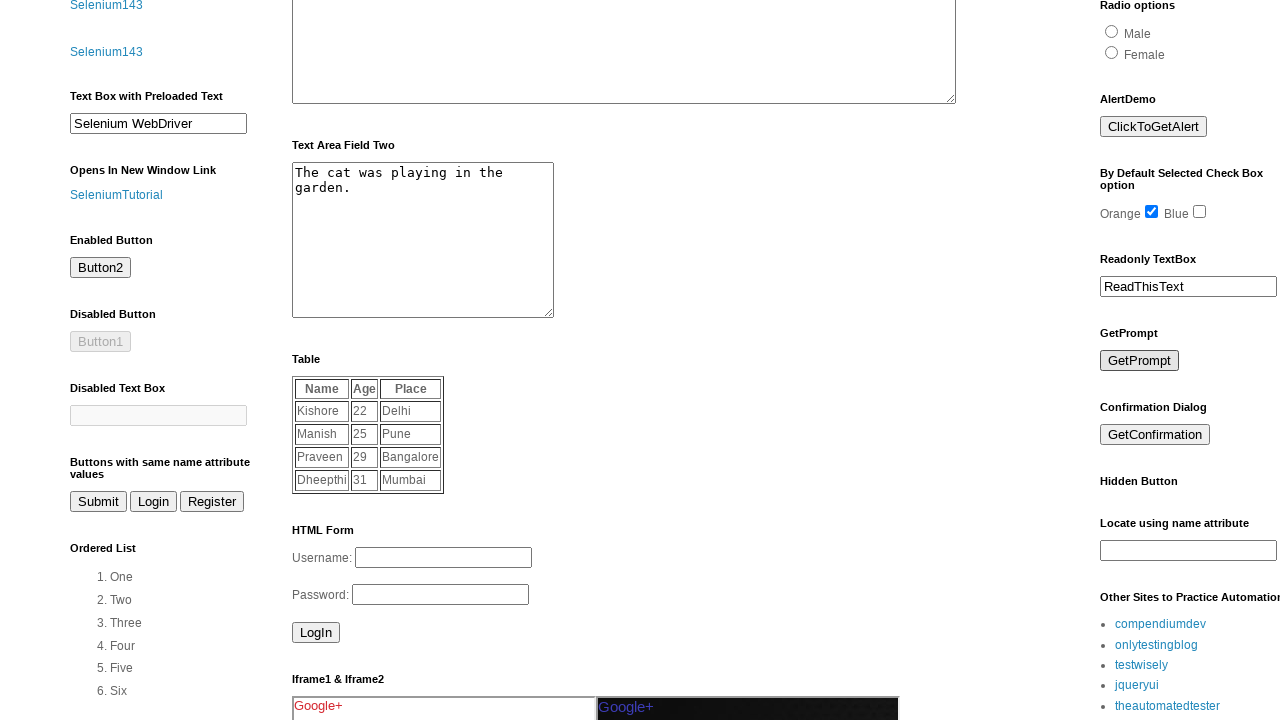

Waited for dialog interaction to complete
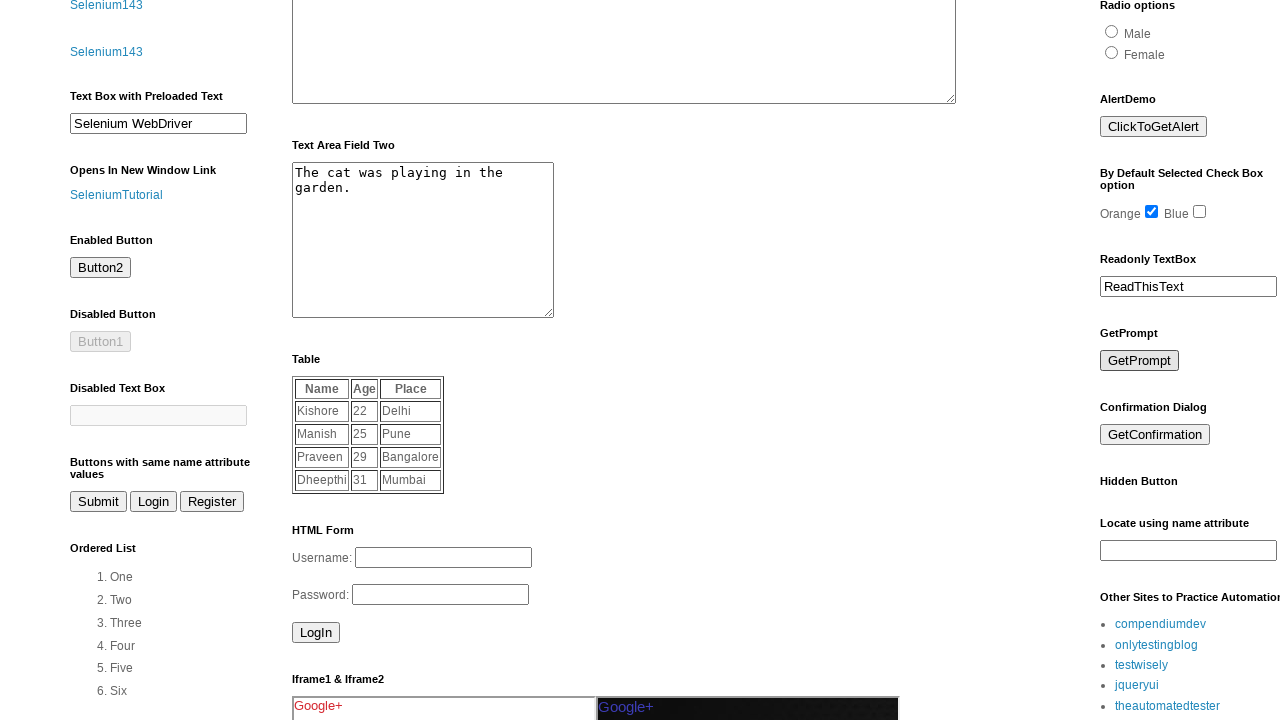

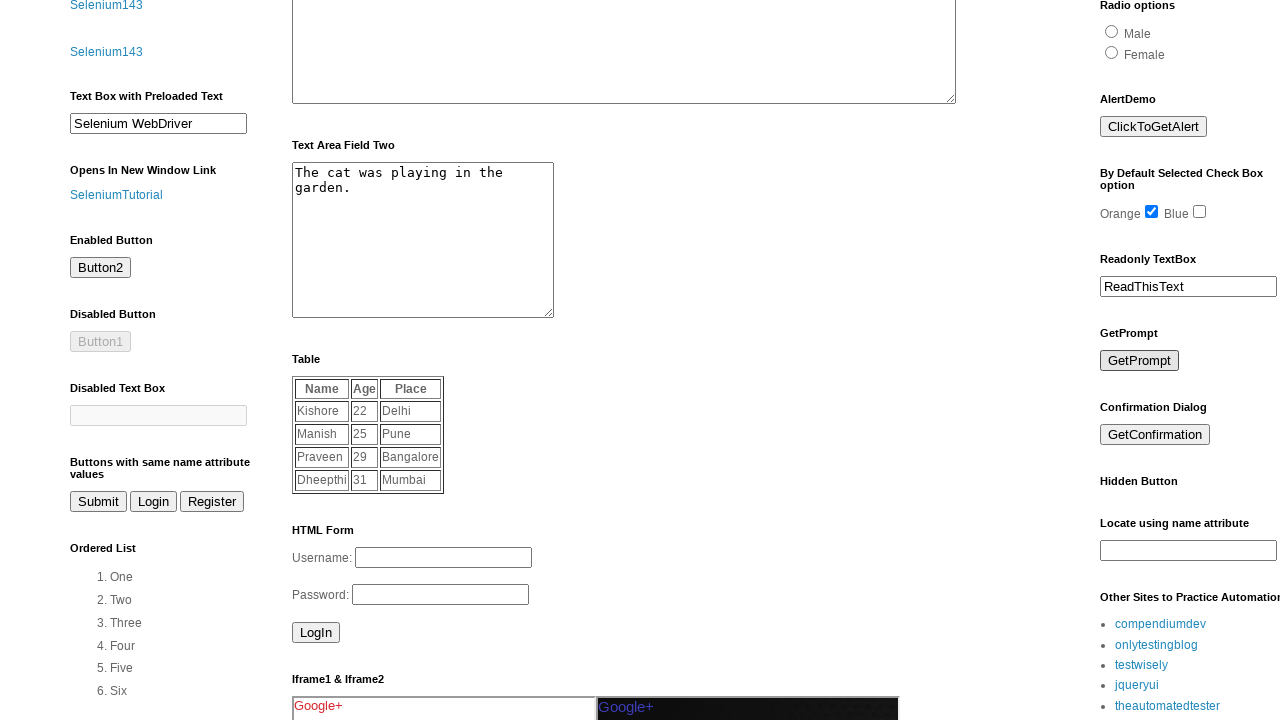